Tests navigation on jQueryUI website by clicking on the Development link and verifying the page loads correctly by checking the title

Starting URL: https://jqueryui.com/

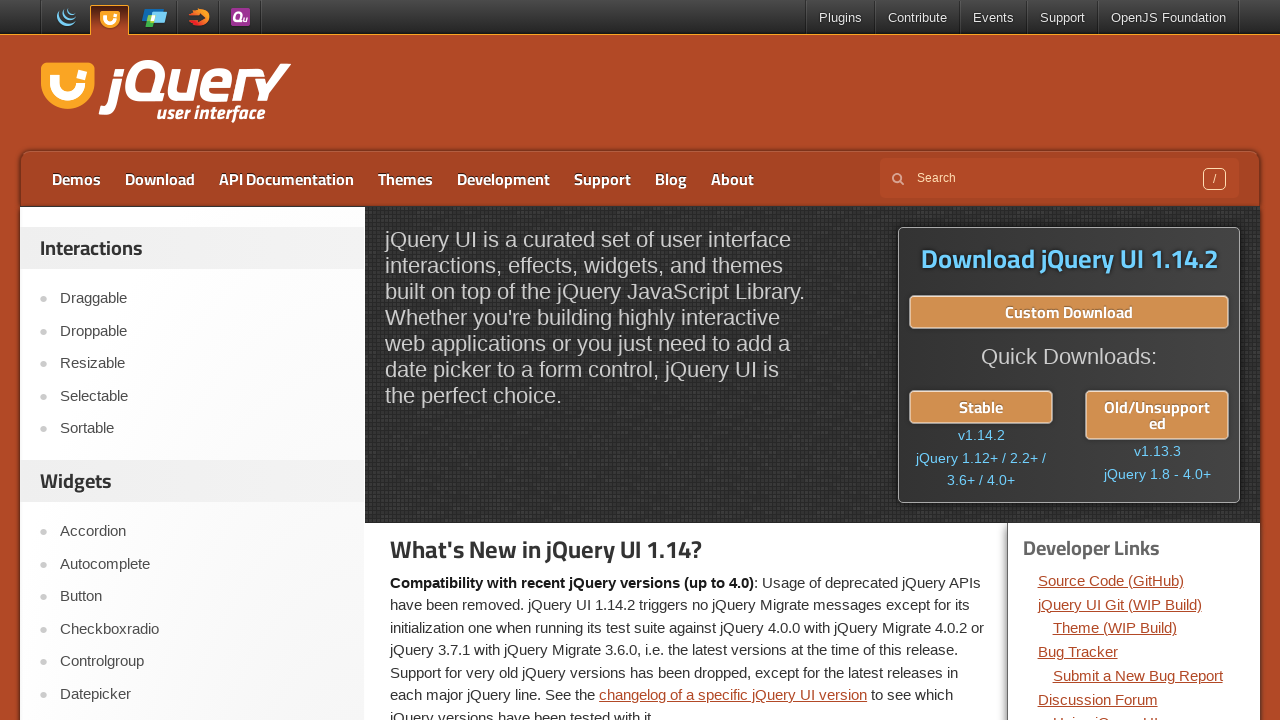

Clicked on Development link at (504, 179) on a[href='https://jqueryui.com/development/']
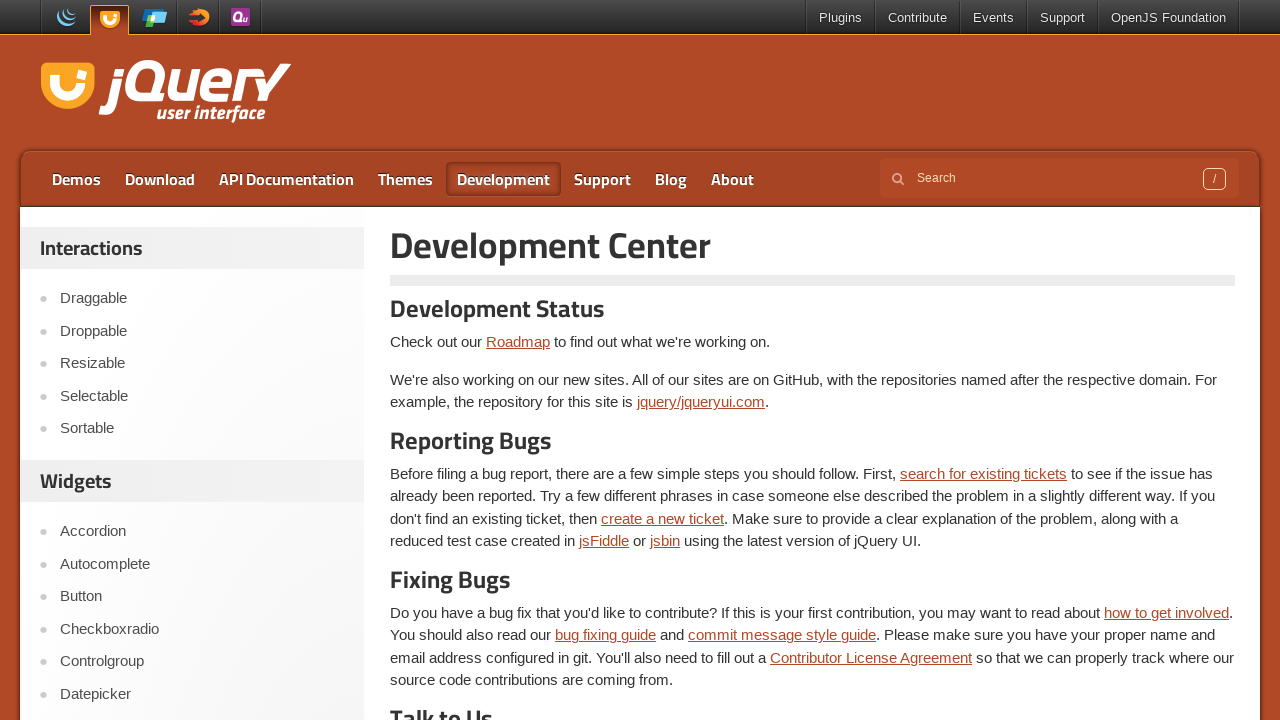

Waited for page to reach domcontentloaded state
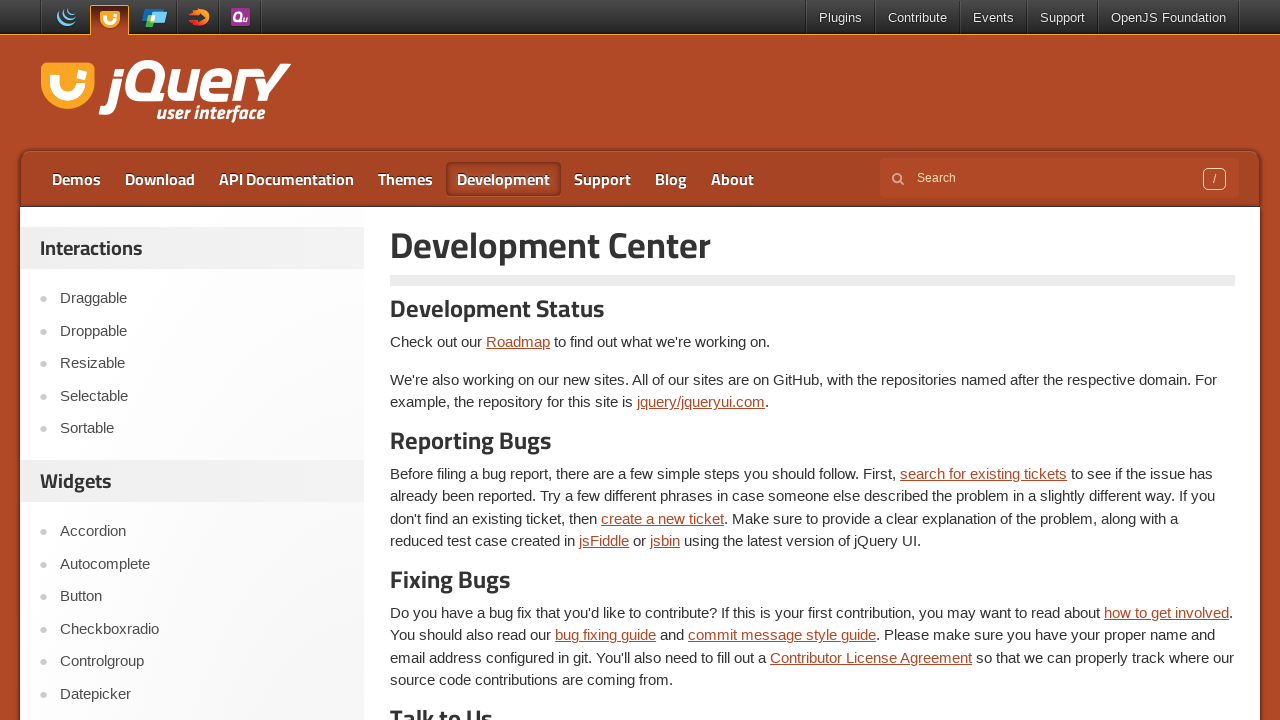

Retrieved page title
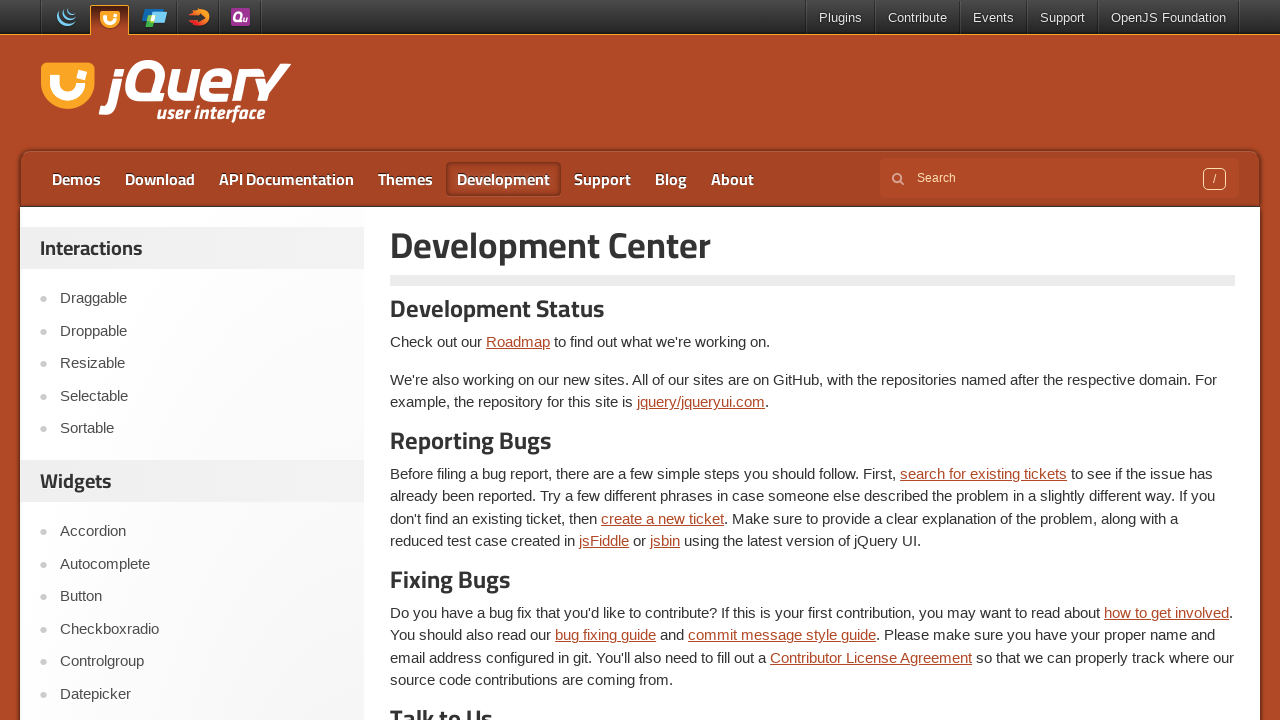

Verified that Development tab is loaded - title contains 'Development'
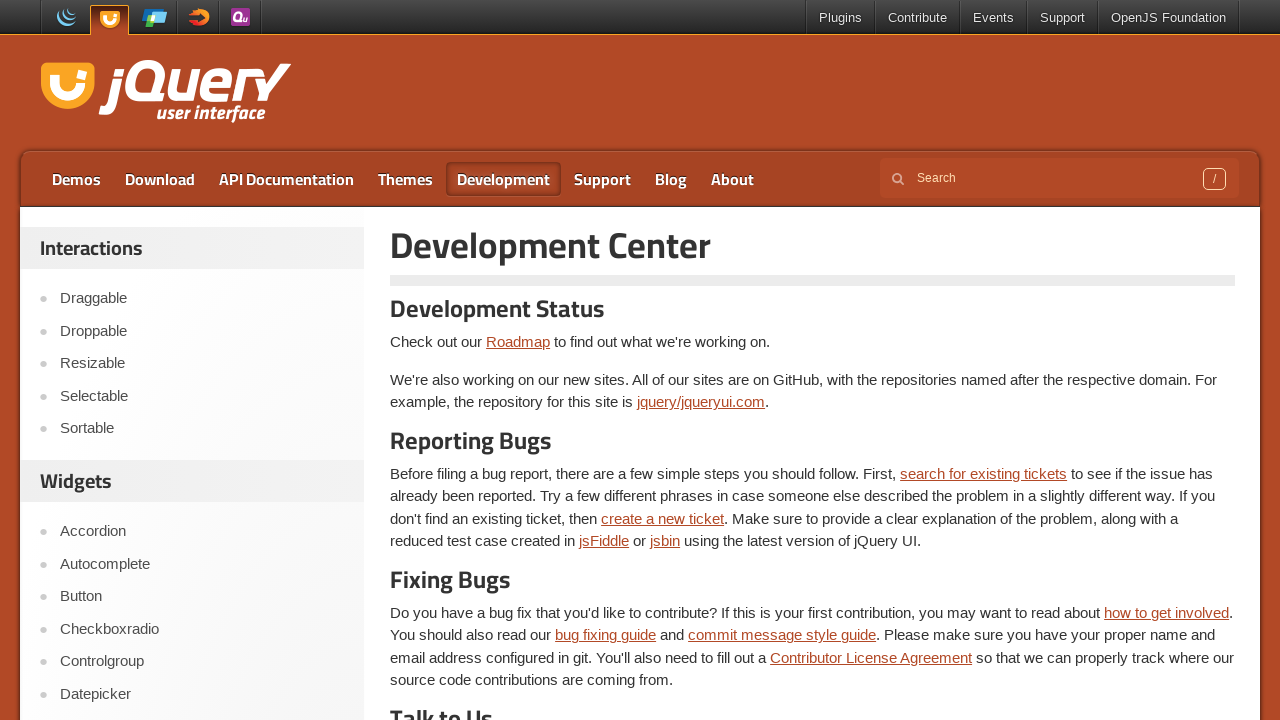

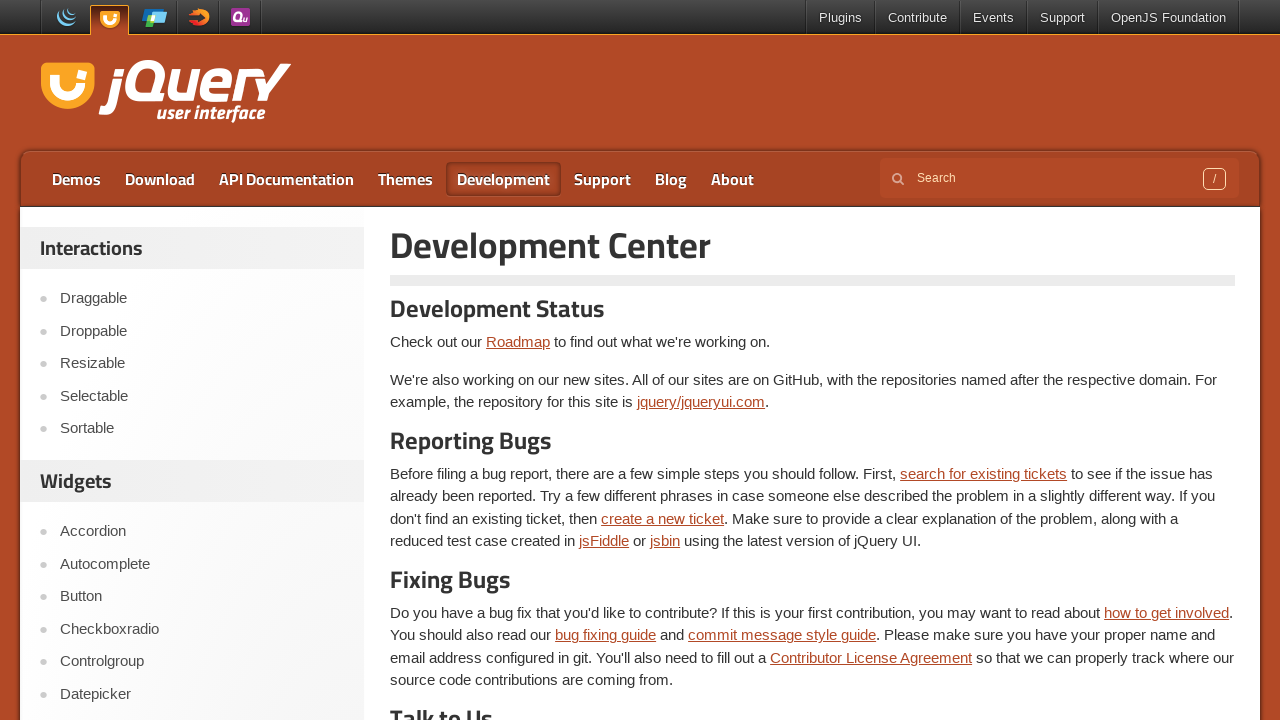